Tests that clicking Clear completed removes completed items from the list

Starting URL: https://demo.playwright.dev/todomvc

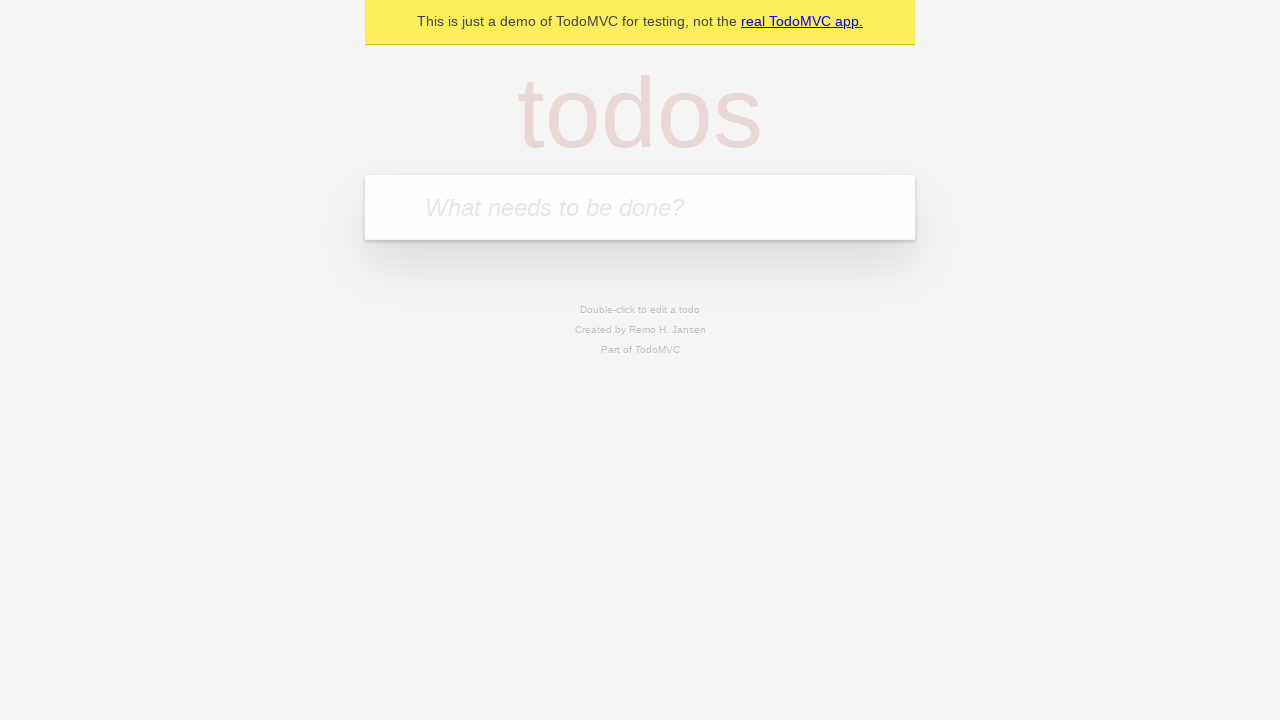

Filled todo input with 'buy some cheese' on internal:attr=[placeholder="What needs to be done?"i]
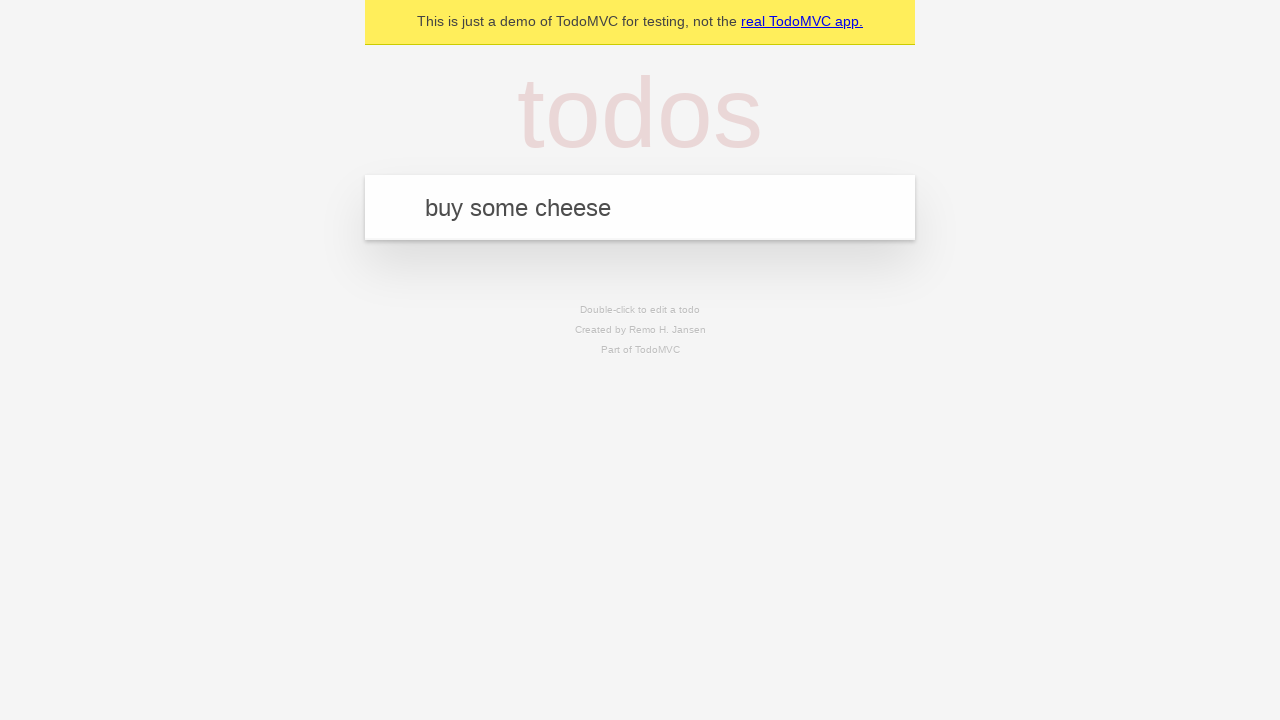

Pressed Enter to add todo 'buy some cheese' on internal:attr=[placeholder="What needs to be done?"i]
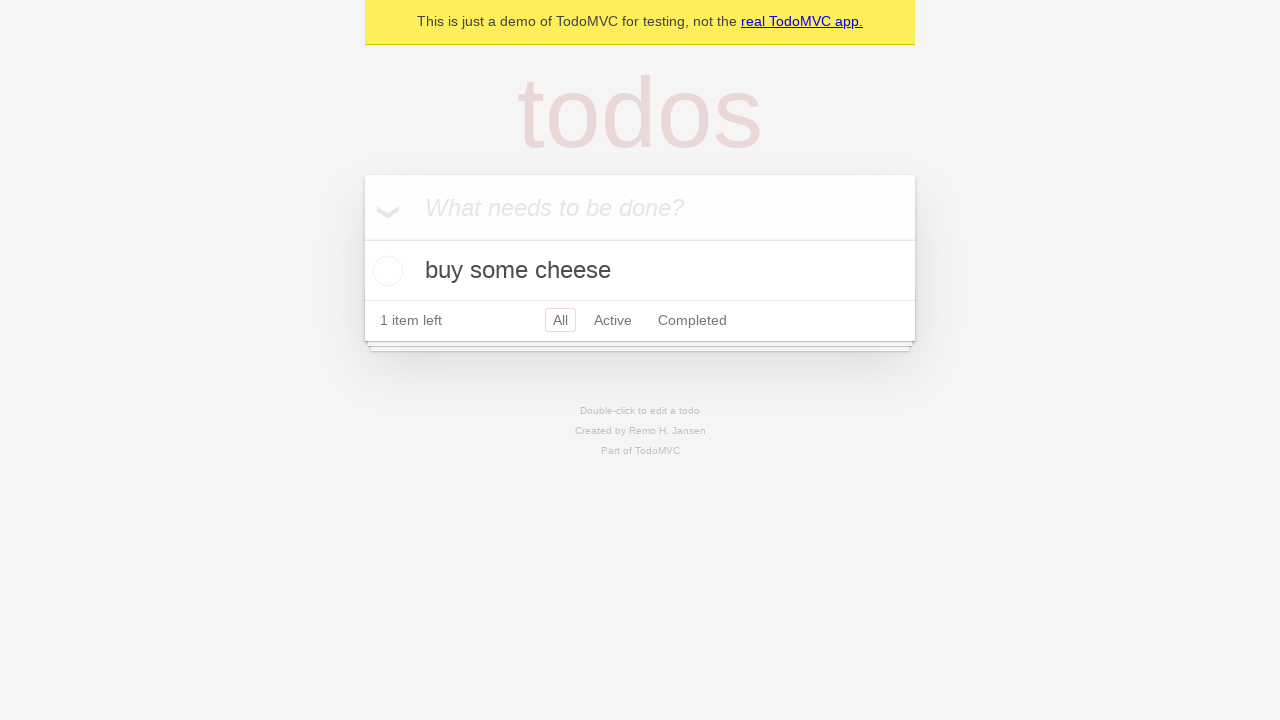

Filled todo input with 'feed the cat' on internal:attr=[placeholder="What needs to be done?"i]
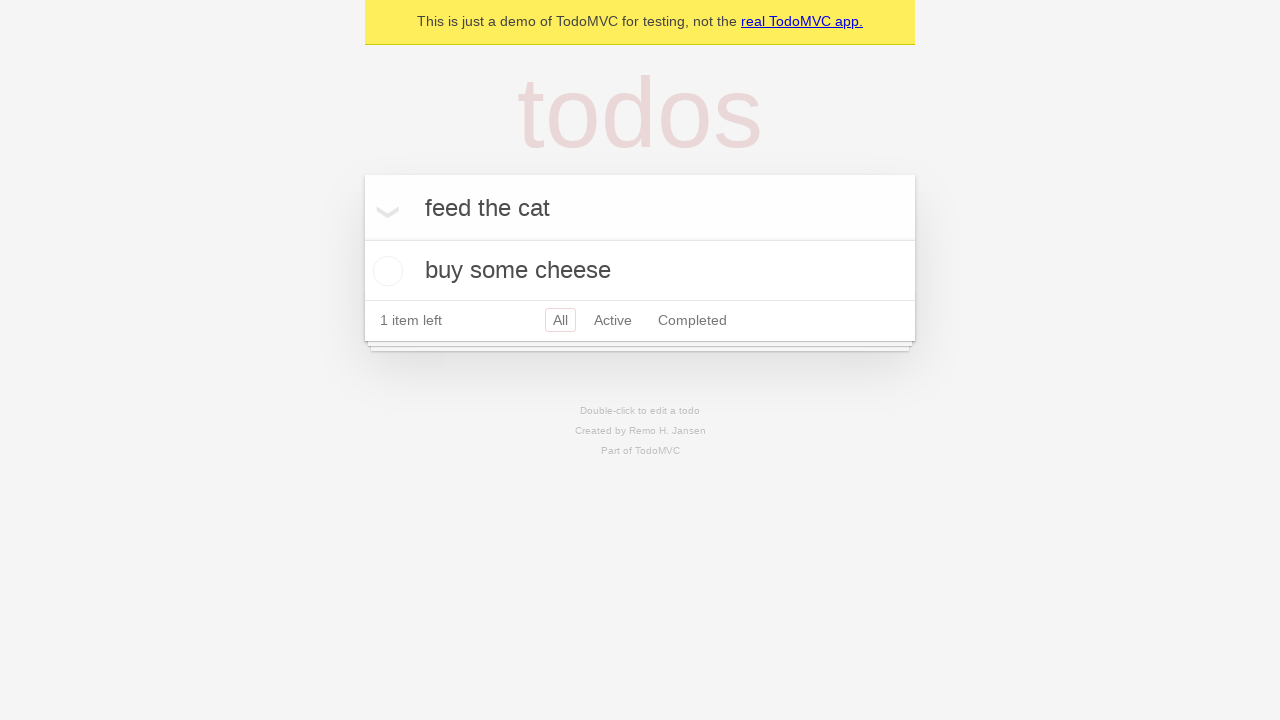

Pressed Enter to add todo 'feed the cat' on internal:attr=[placeholder="What needs to be done?"i]
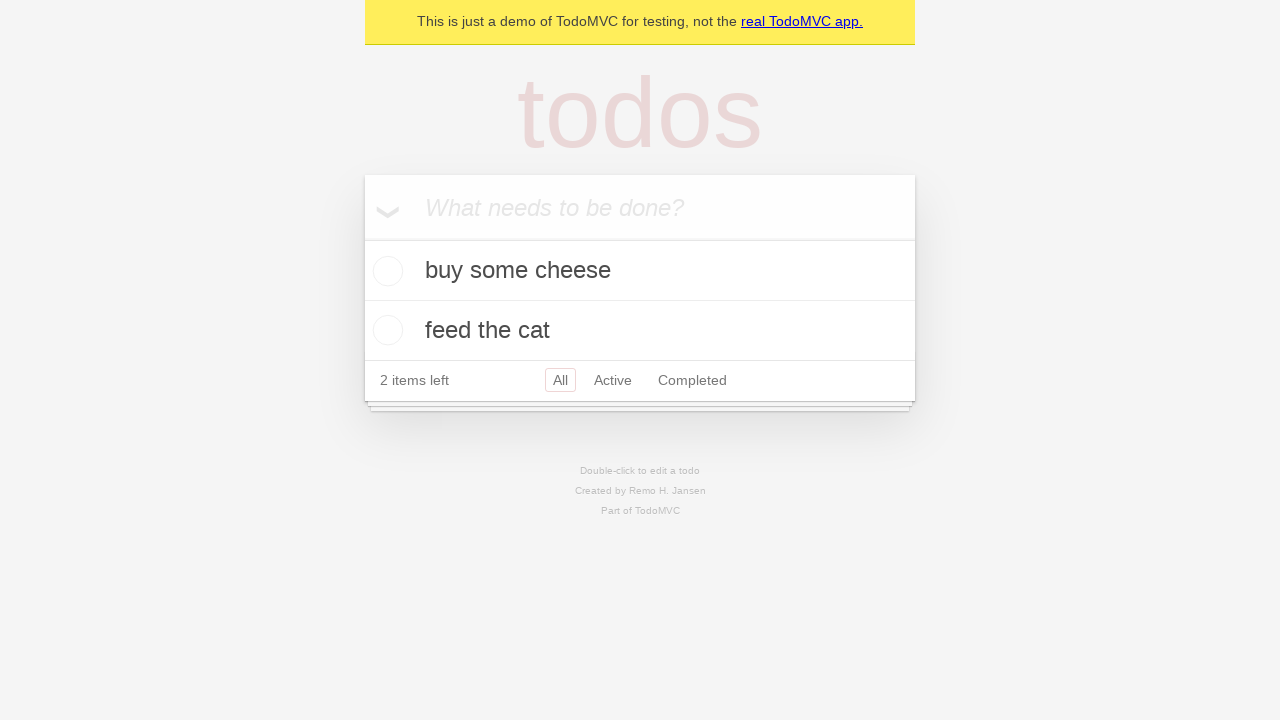

Filled todo input with 'book a doctors appointment' on internal:attr=[placeholder="What needs to be done?"i]
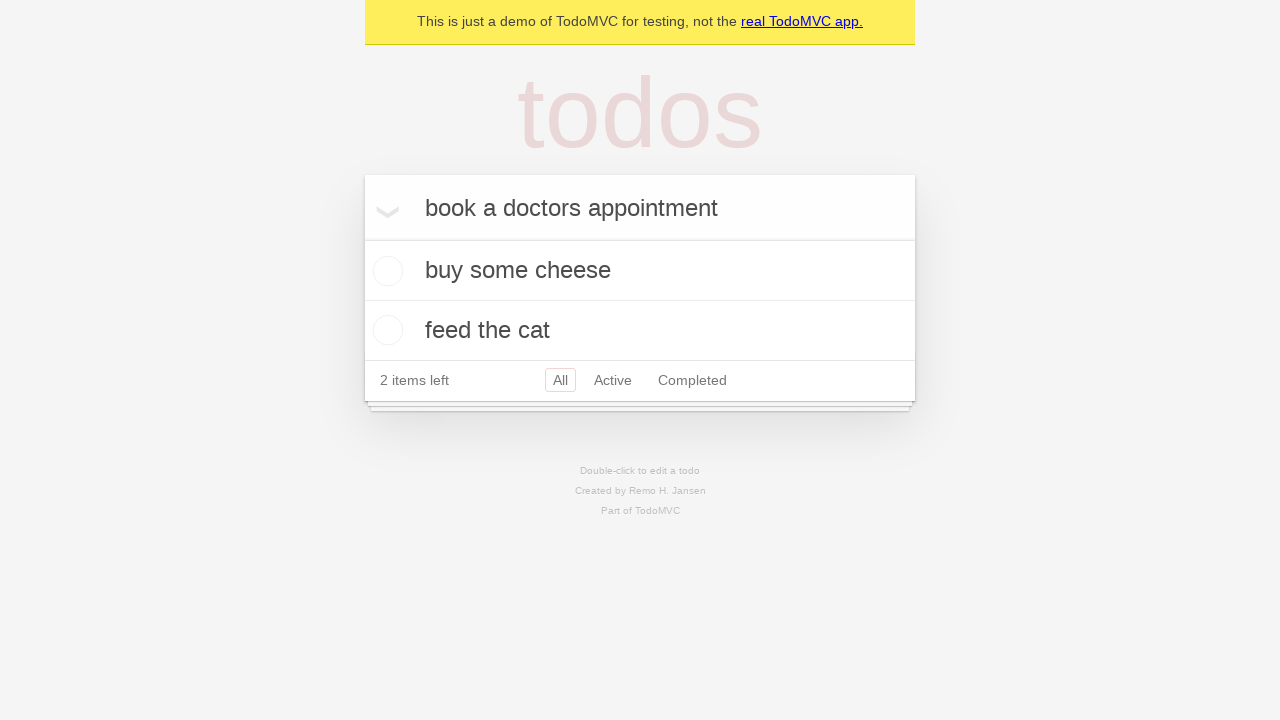

Pressed Enter to add todo 'book a doctors appointment' on internal:attr=[placeholder="What needs to be done?"i]
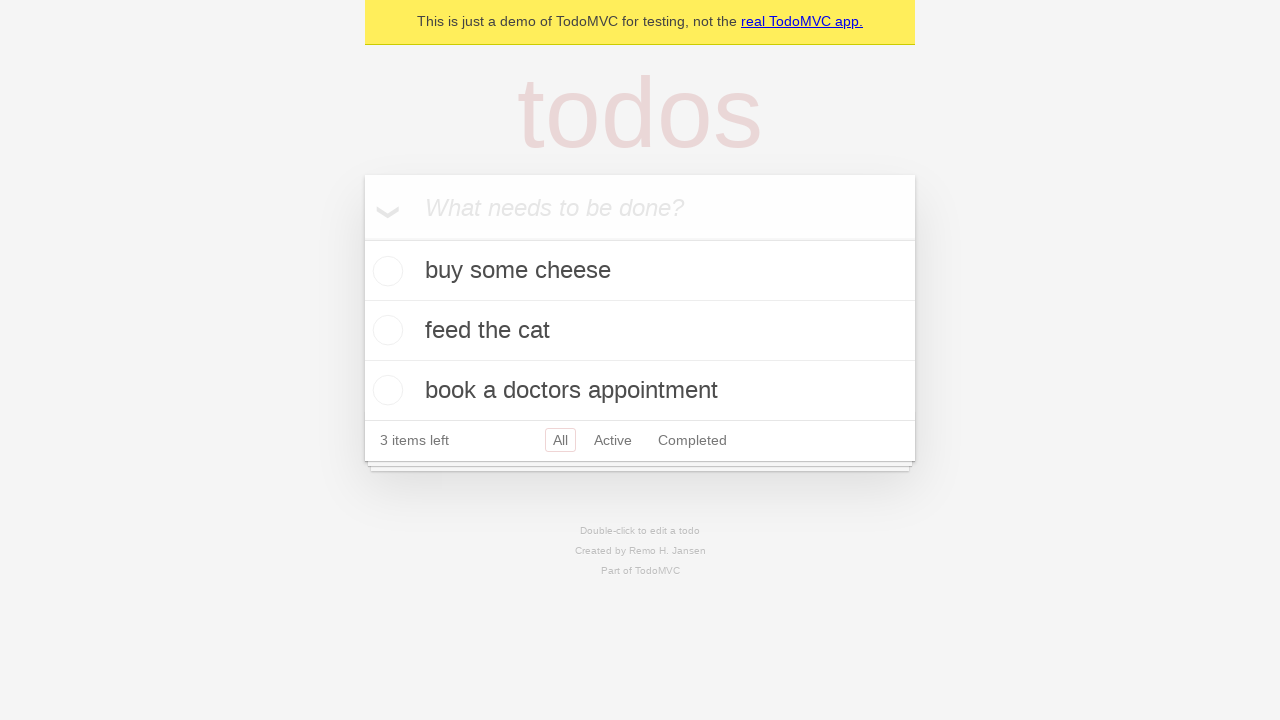

All 3 todo items loaded
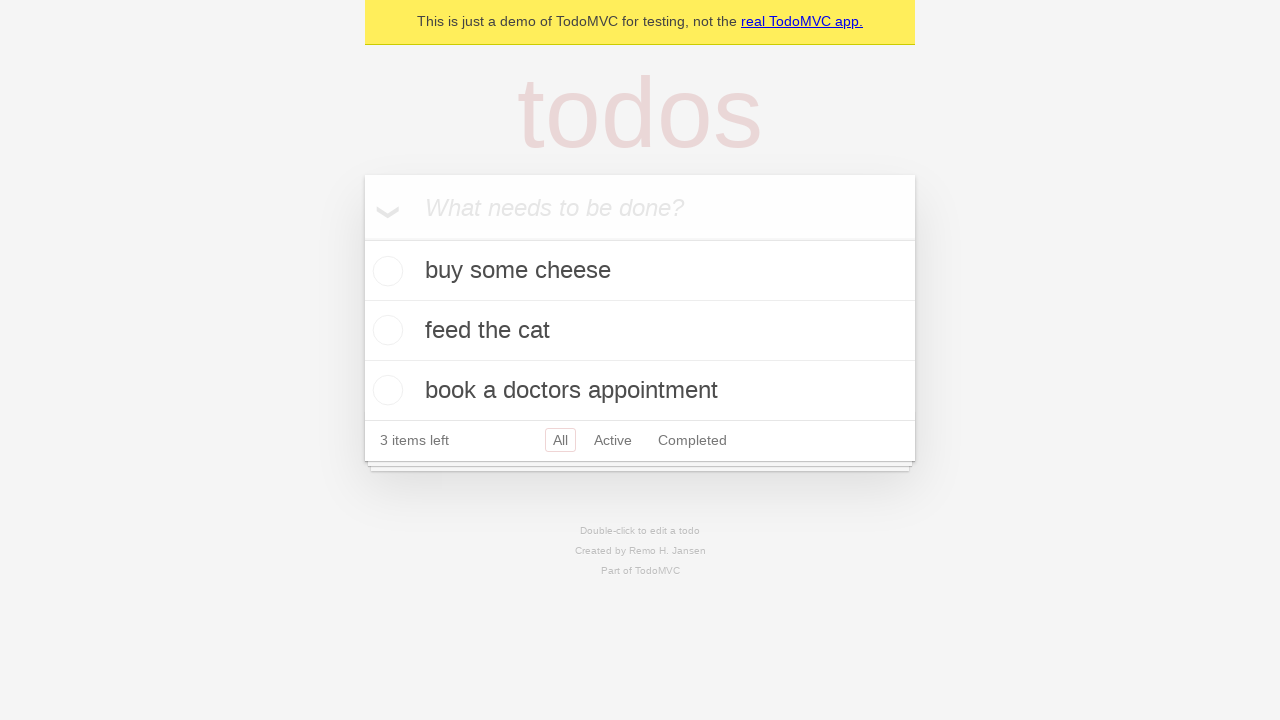

Checked the second todo item as completed at (385, 330) on internal:testid=[data-testid="todo-item"s] >> nth=1 >> internal:role=checkbox
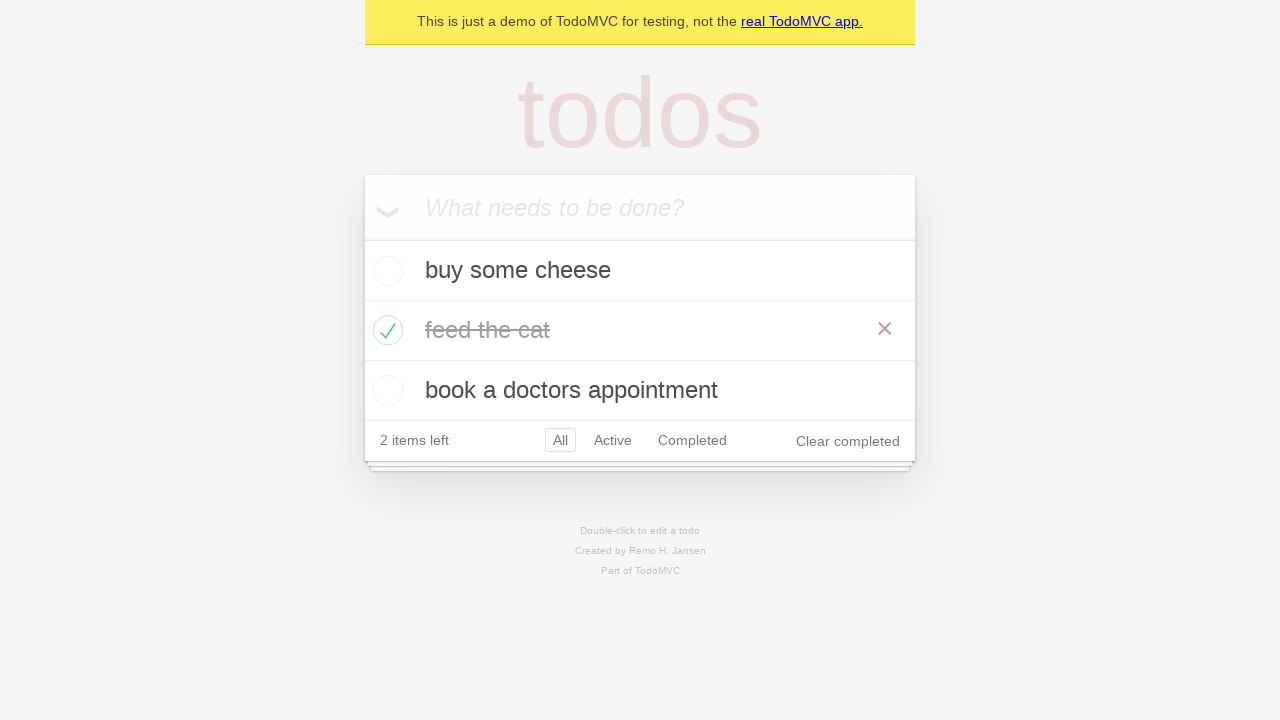

Clicked 'Clear completed' button at (848, 441) on internal:role=button[name="Clear completed"i]
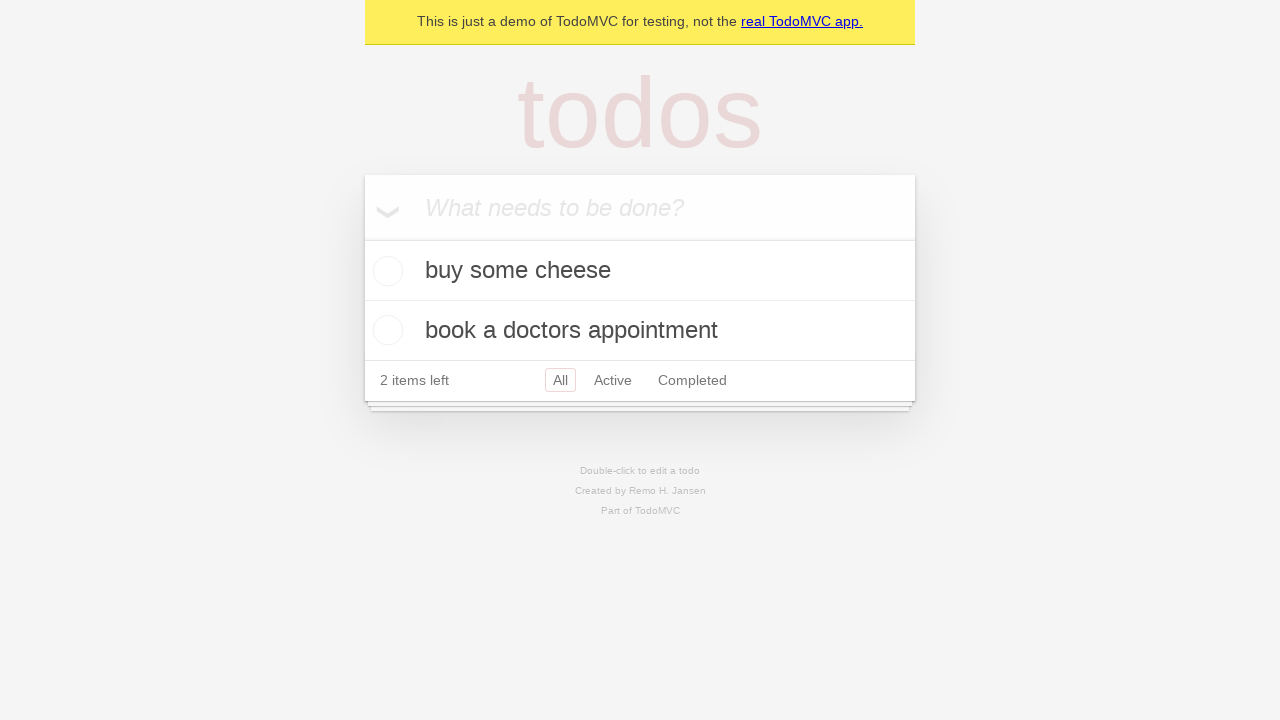

Completed item was removed, 2 todo items remain
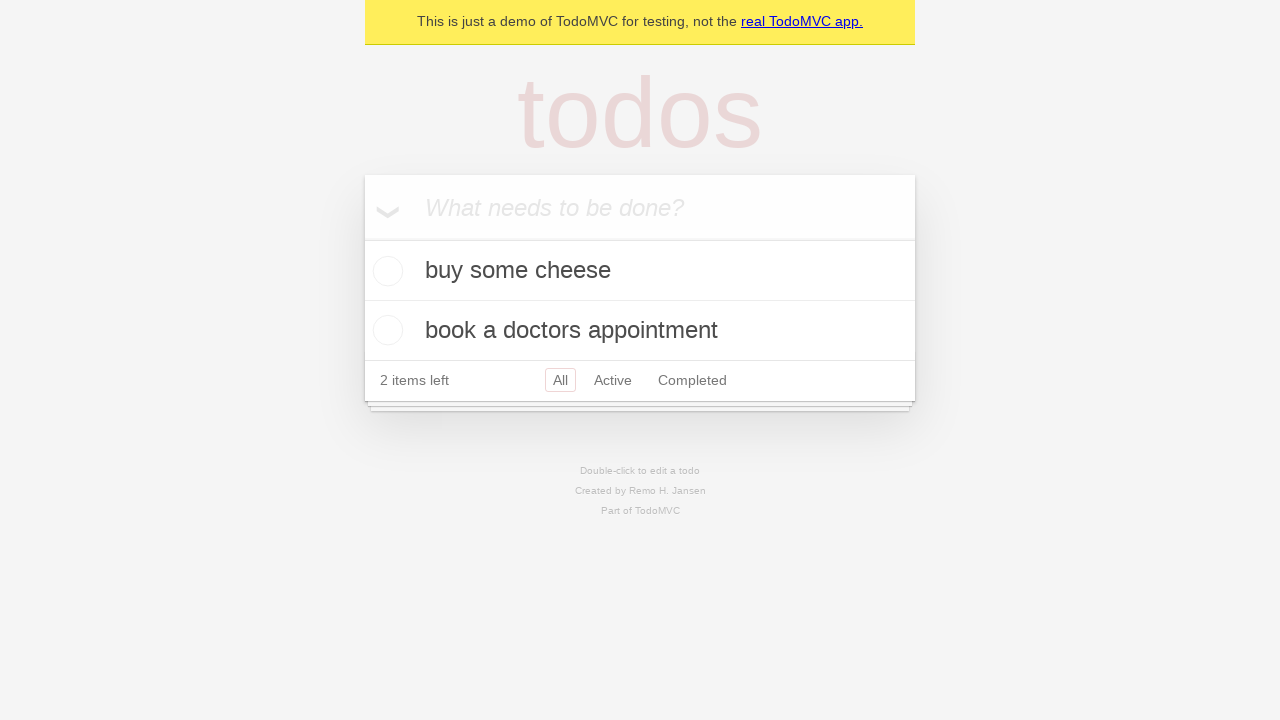

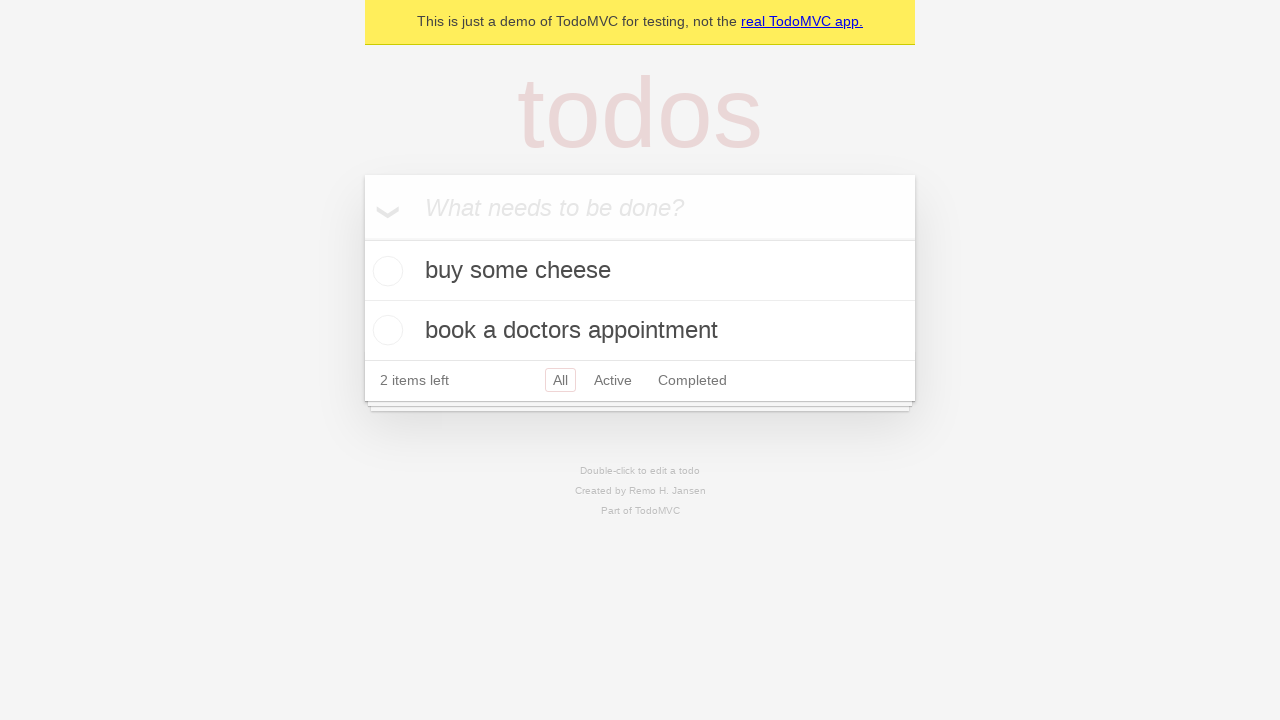